Tests the Locations footer button by clicking it and verifying navigation to Parasoft solutions page

Starting URL: https://parabank.parasoft.com/parabank/index.htm

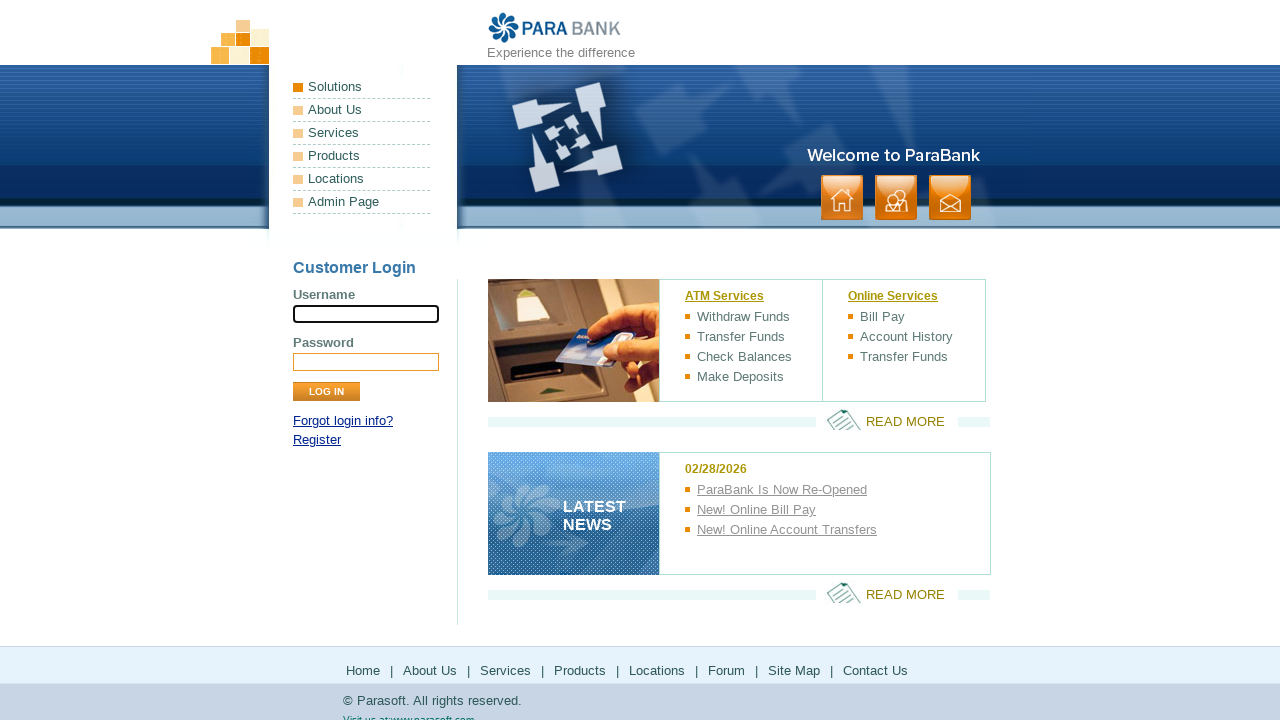

Footer Locations button became visible
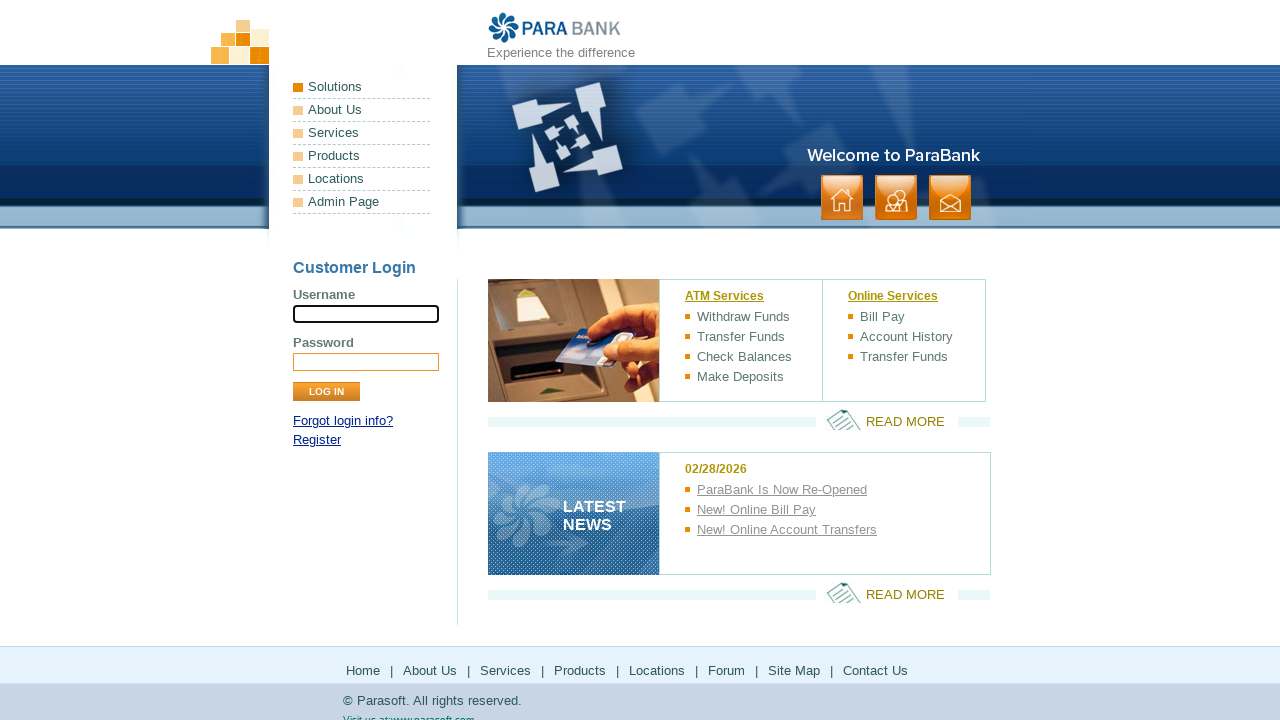

Clicked Locations button in footer at (657, 670) on xpath=//*[@id='footerPanel']/ul[1]/li[5]/a
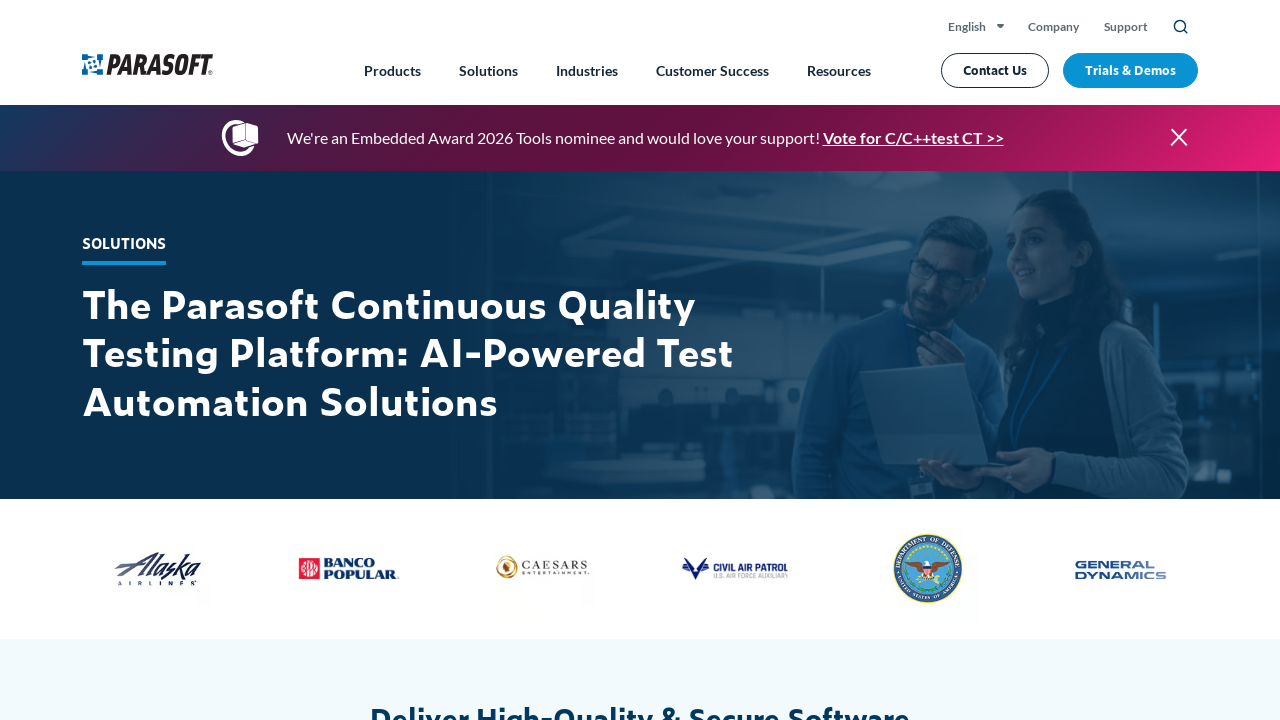

Successfully navigated to Parasoft solutions page
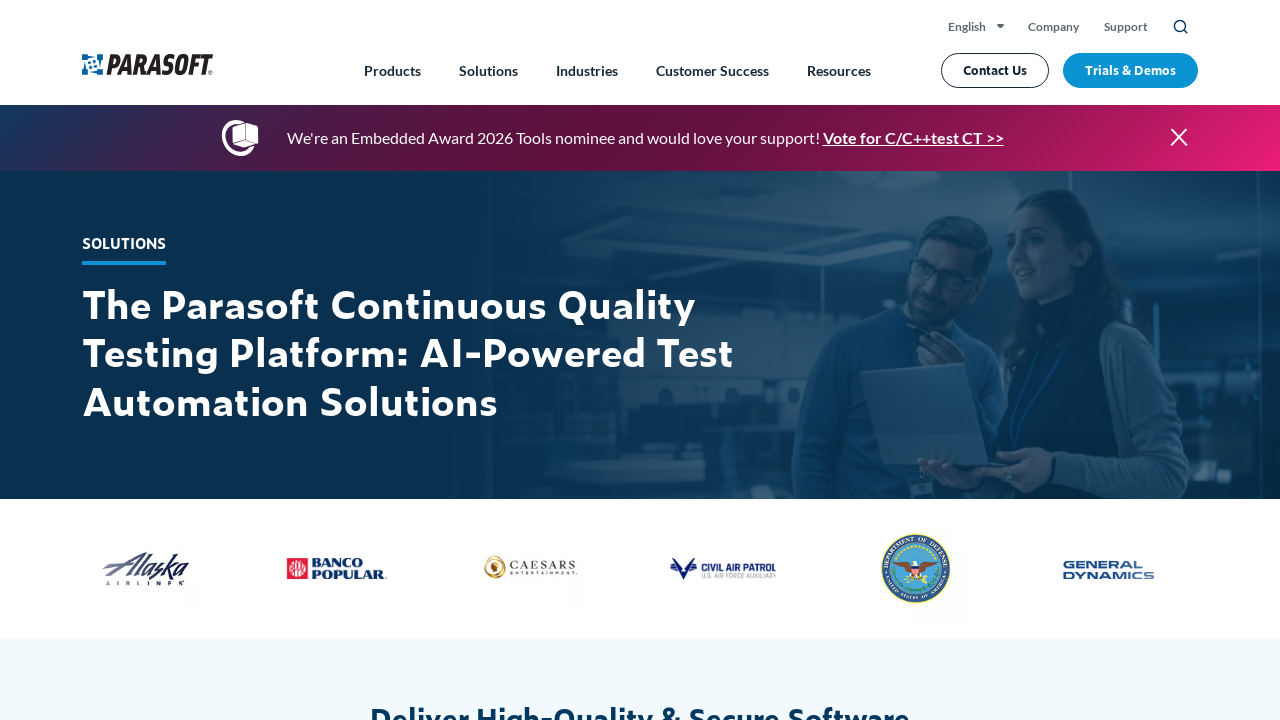

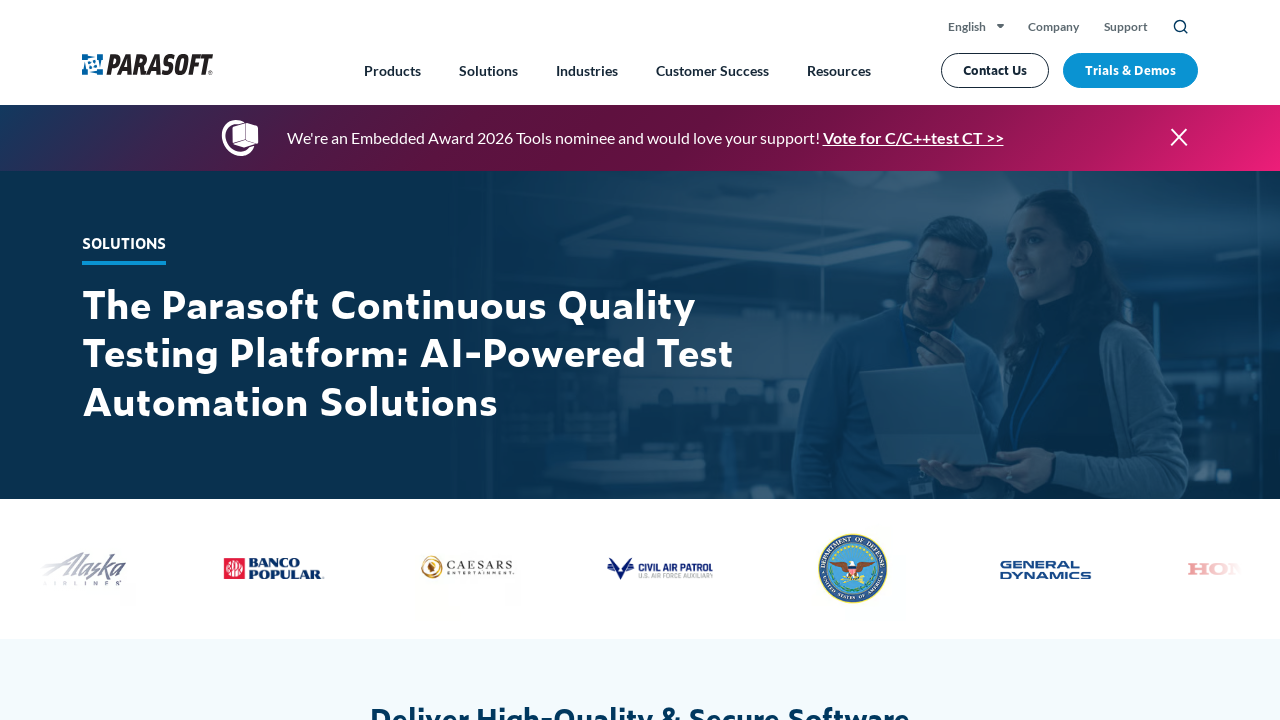